Tests double-click functionality by double-clicking a button and verifying the text changes in a box element

Starting URL: https://www.plus2net.com/javascript_tutorial/ondblclick-demo.php

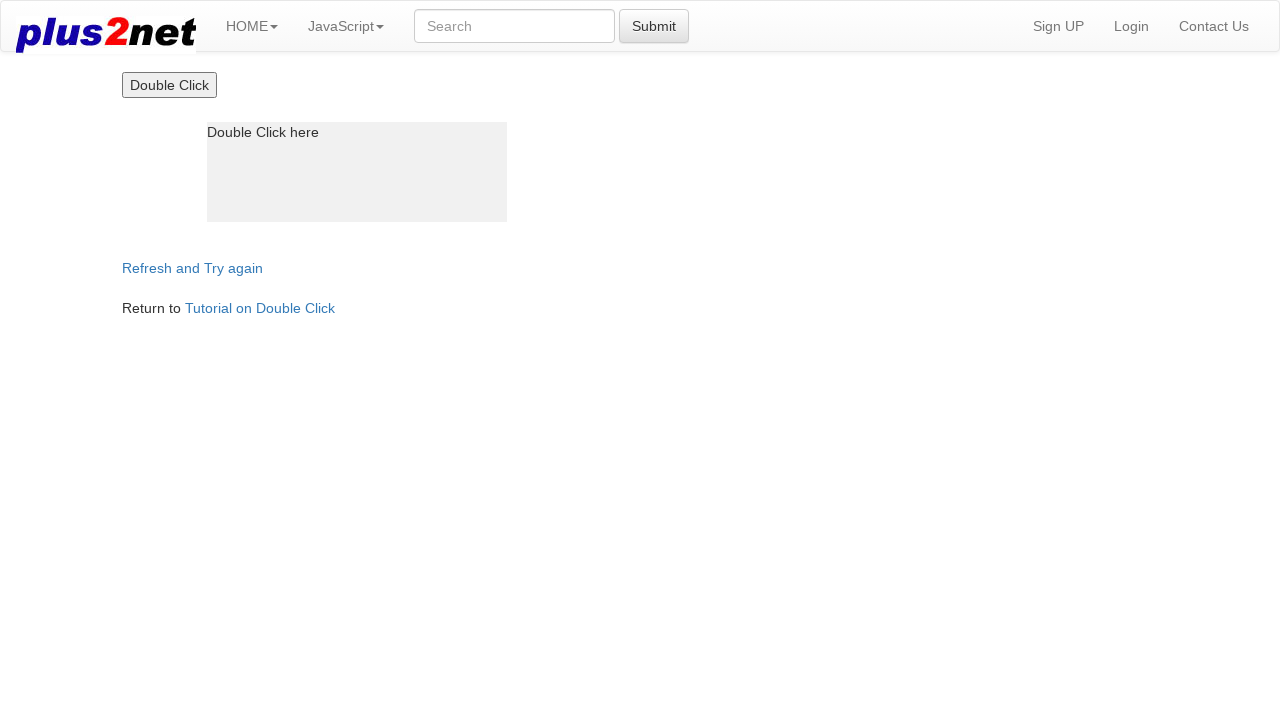

Retrieved initial text from box element
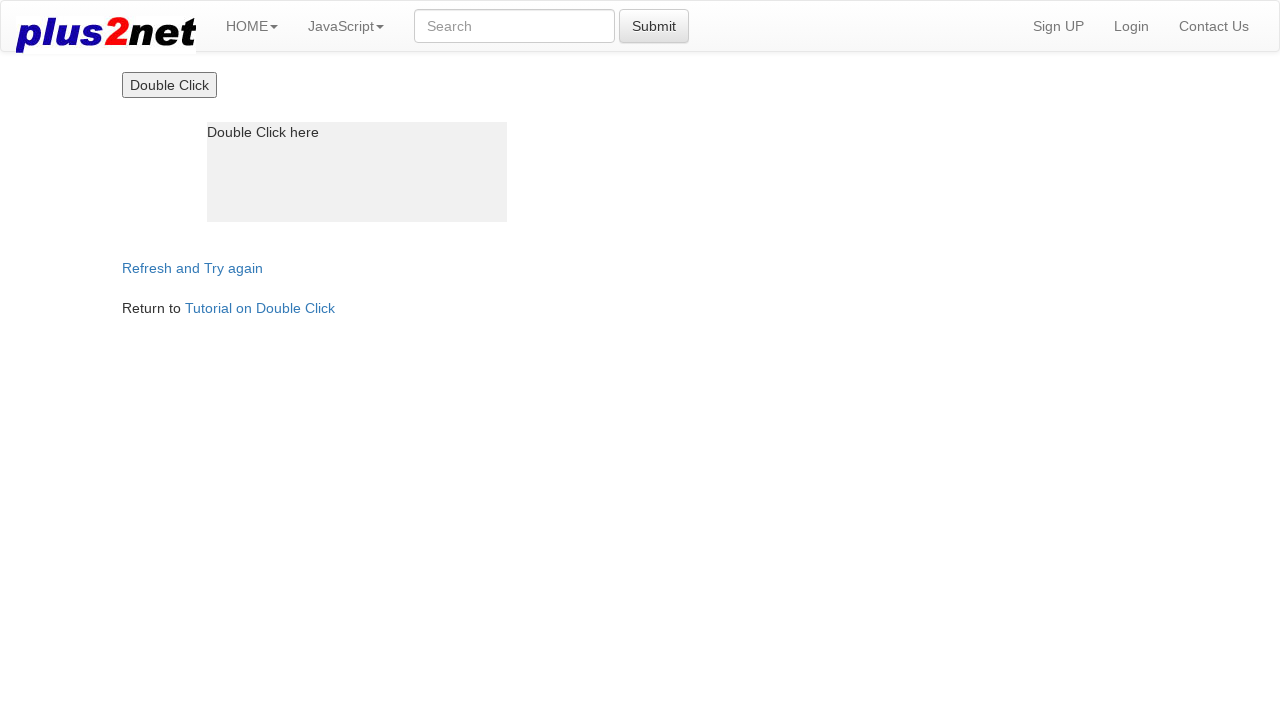

Located the button element
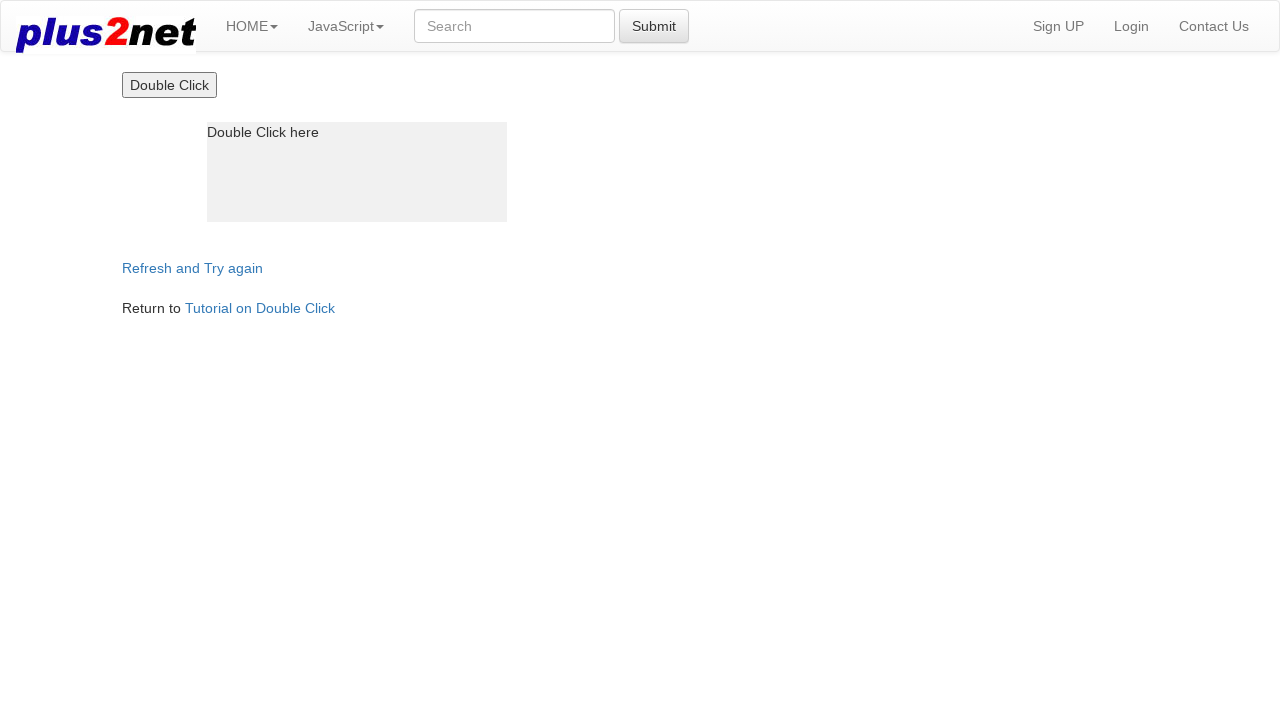

Double-clicked the button at (169, 85) on xpath=//input[@type='button']
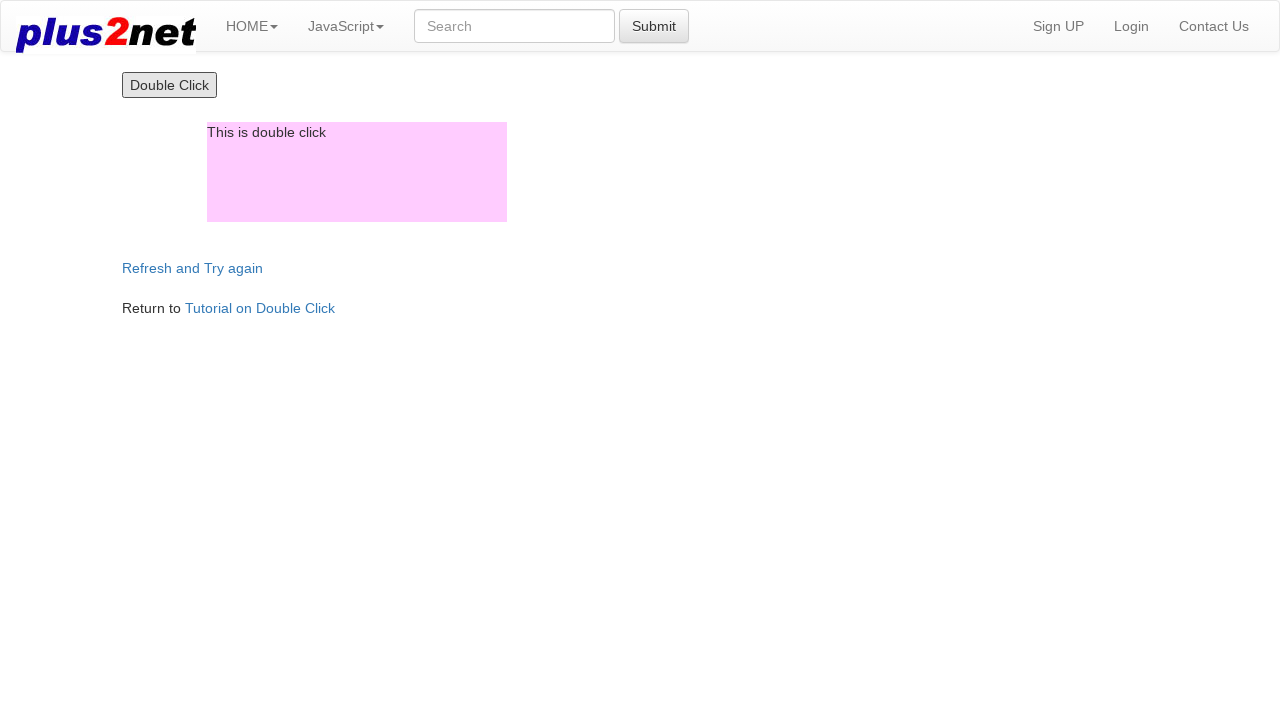

Retrieved updated text from box element after double-click
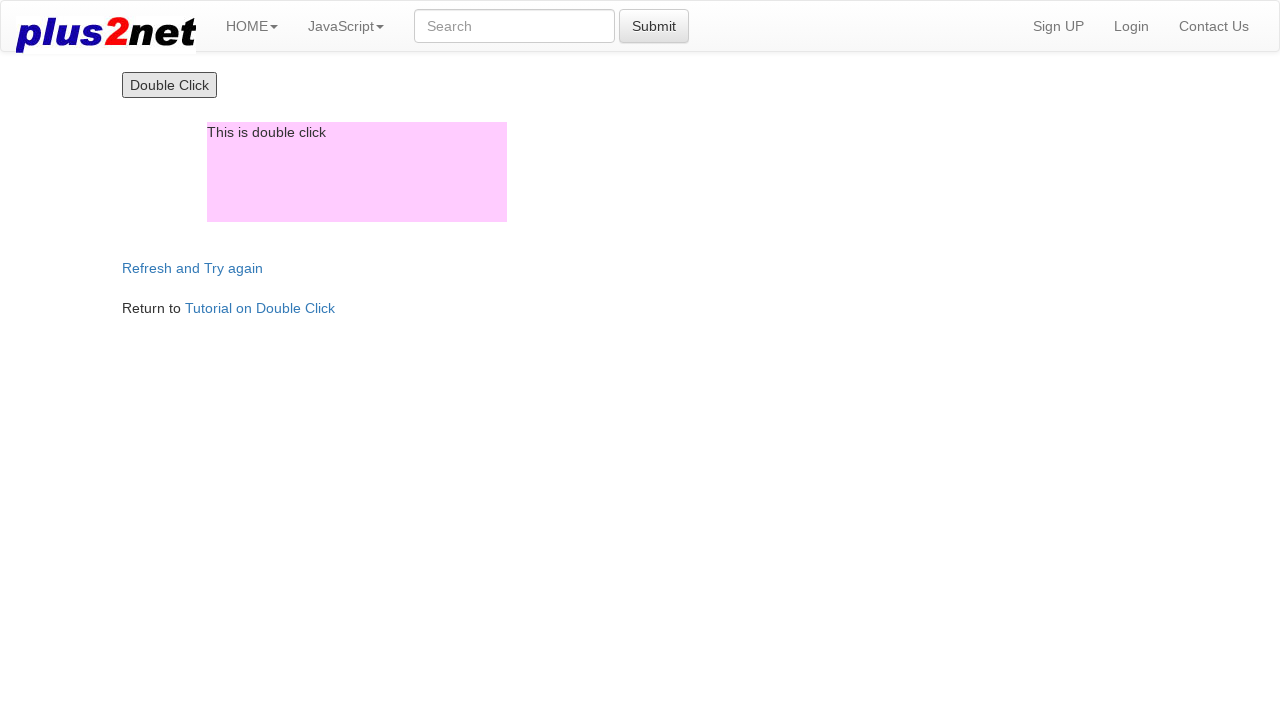

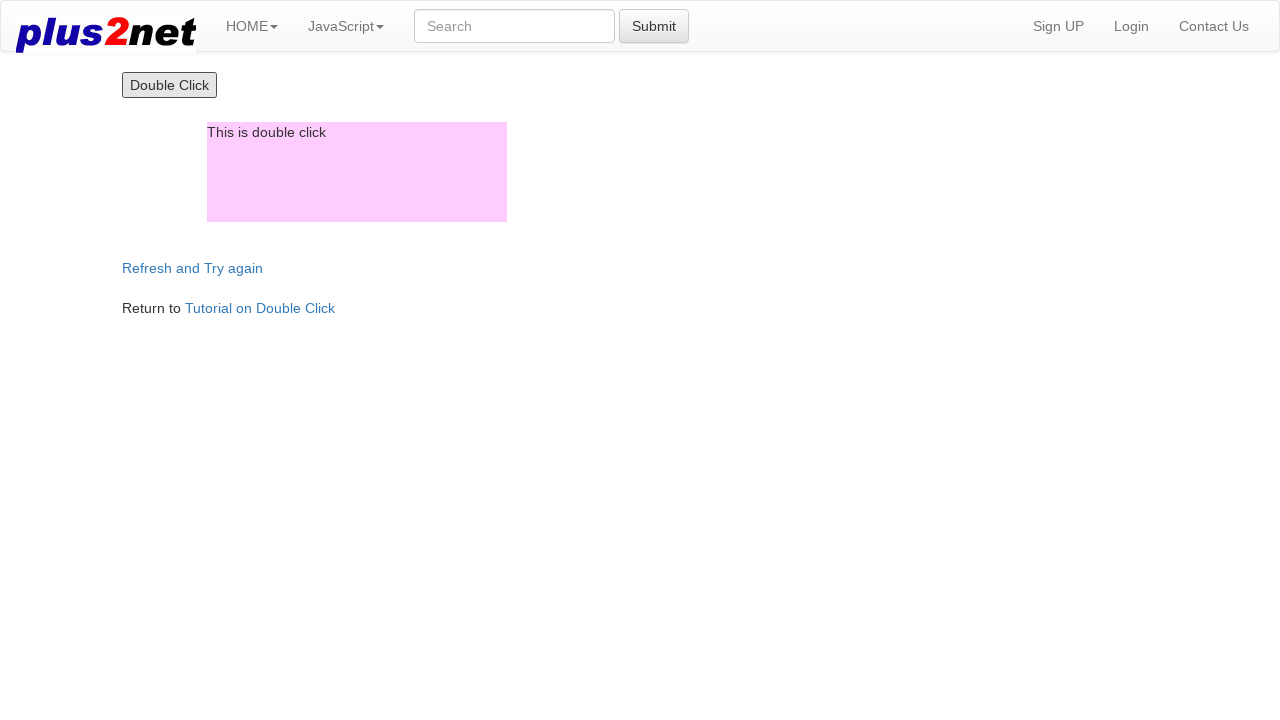